Tests the KSRTC bus booking website by selecting departure city (Adoni) and destination city (Bangalore) from dropdown menus

Starting URL: https://www.ksrtc.in

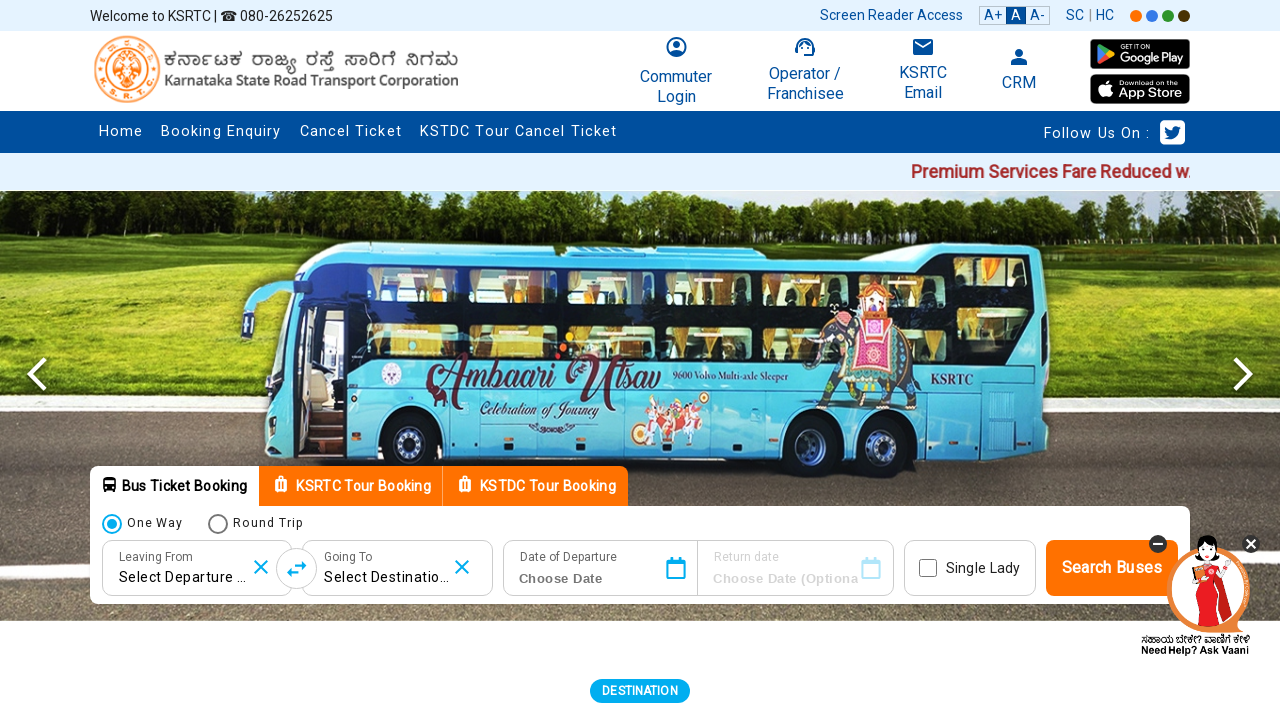

Clicked on departure city dropdown at (184, 577) on xpath=//span[text()='Select Departure City']
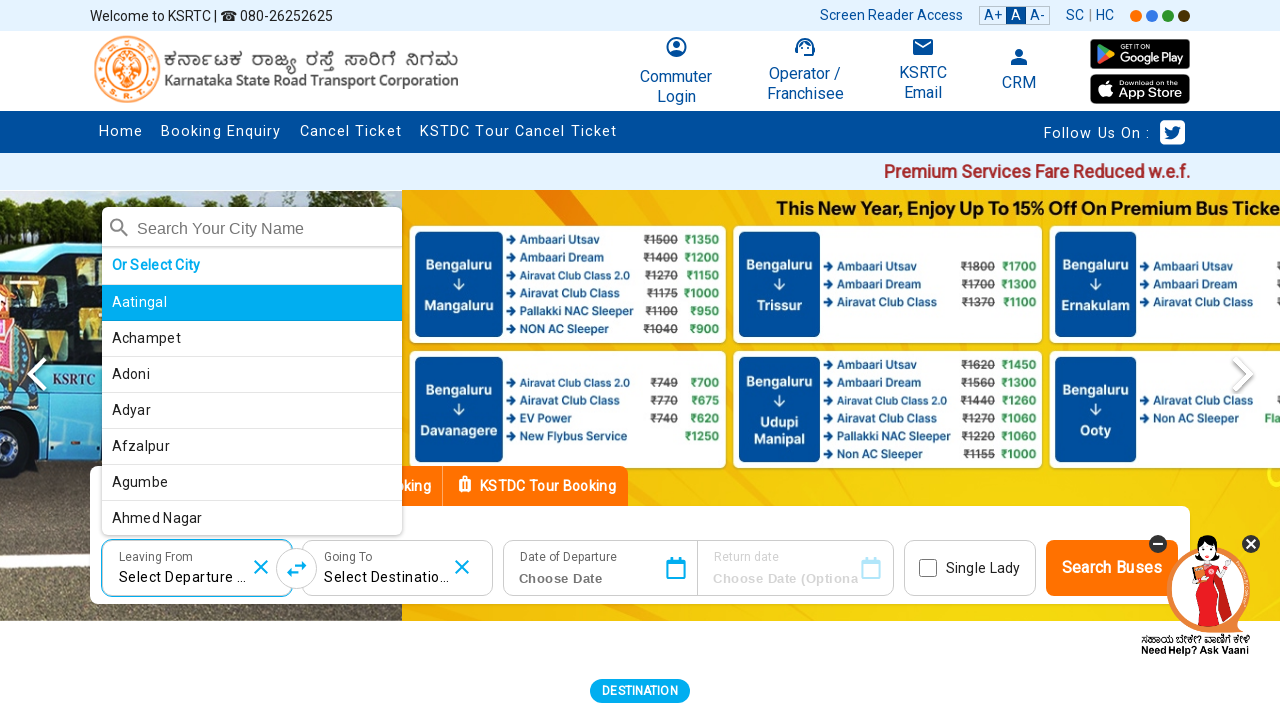

Filled departure city field with 'adoni' on //span[text()='Select Departure City']/ancestor::a/following-sibling::div/descen
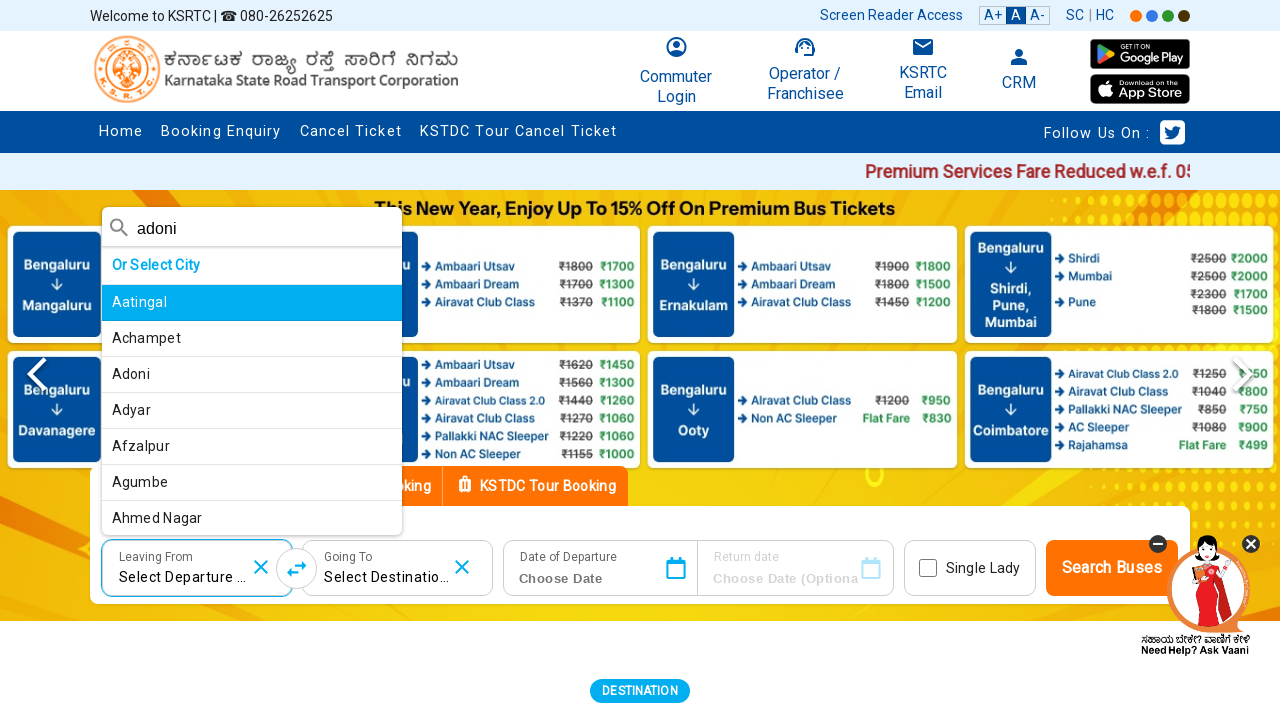

Pressed Enter to select Adoni as departure city
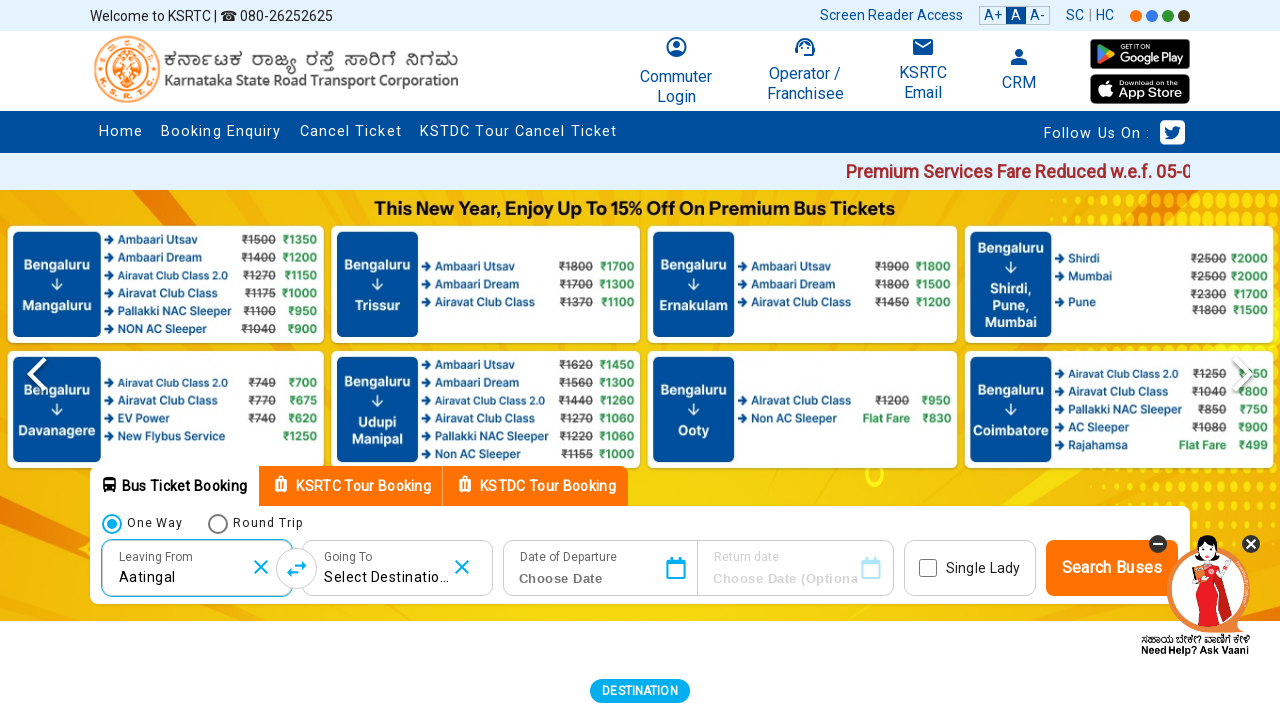

Clicked on destination city dropdown at (389, 577) on xpath=//span[text()='Select Destination City']
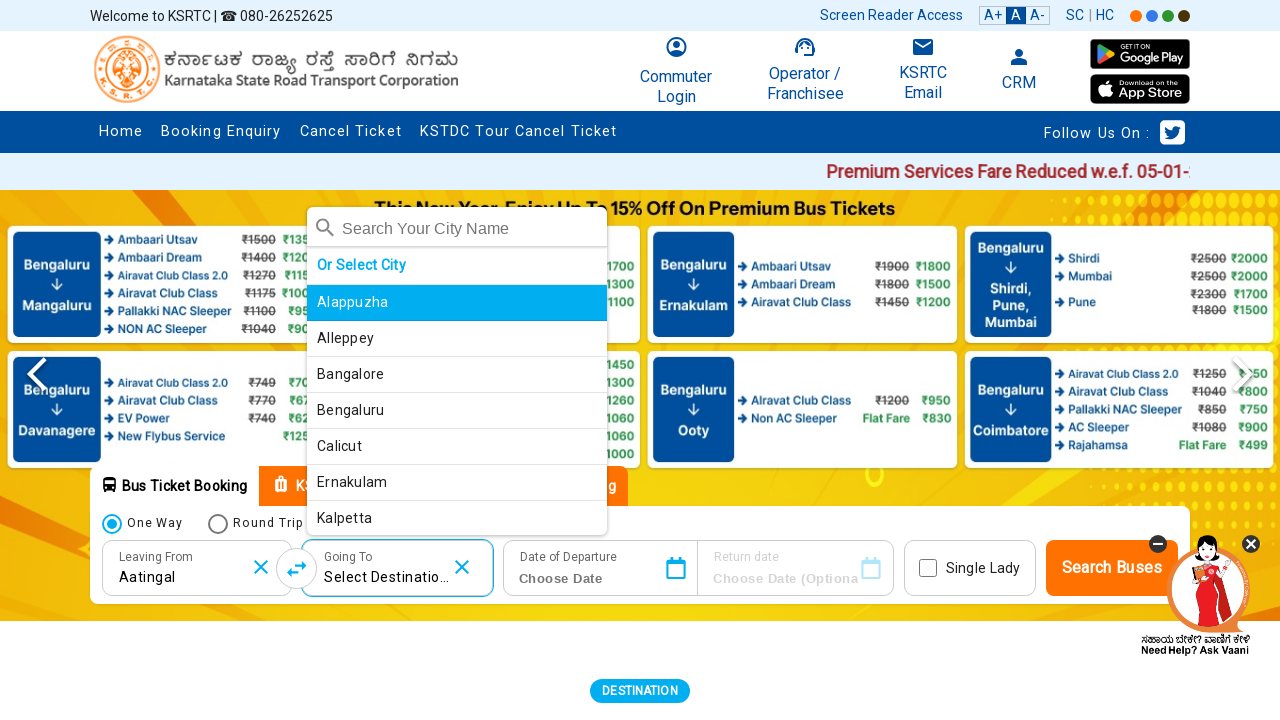

Filled destination city field with 'Bangalore' on //span[text()='Select Destination City']/ancestor::a/following-sibling::div/desc
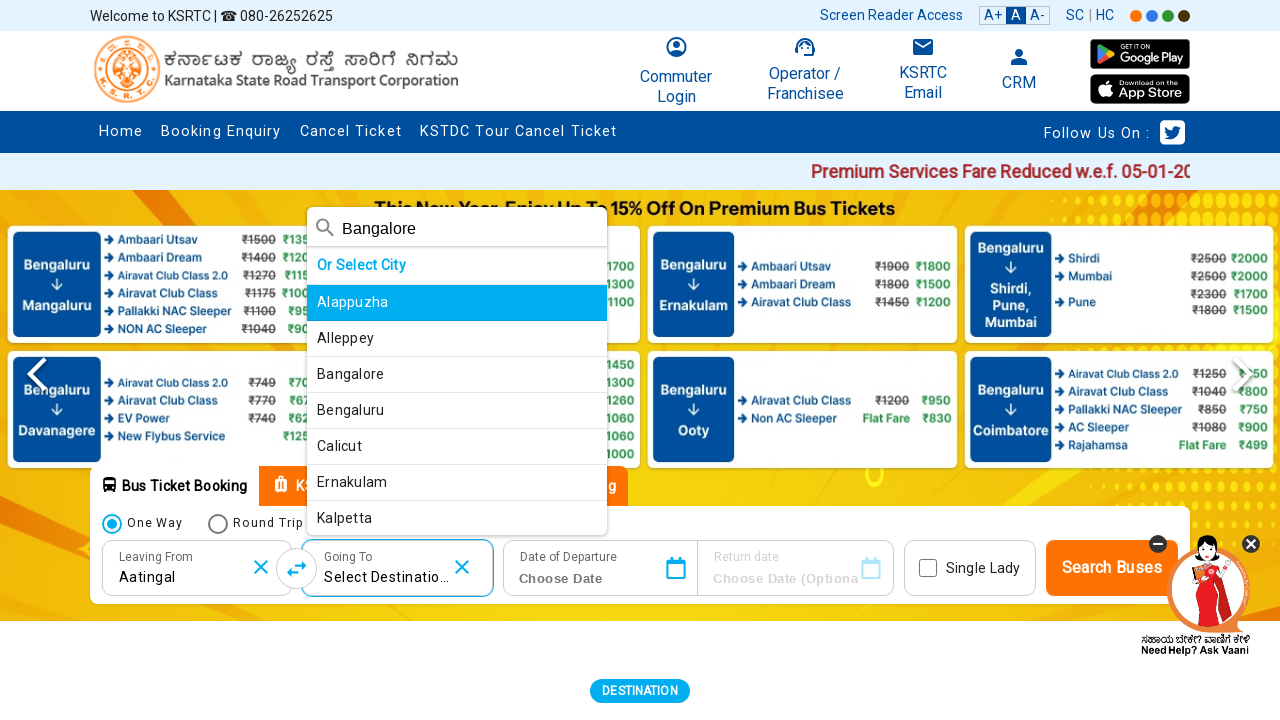

Pressed Enter to select Bangalore as destination city
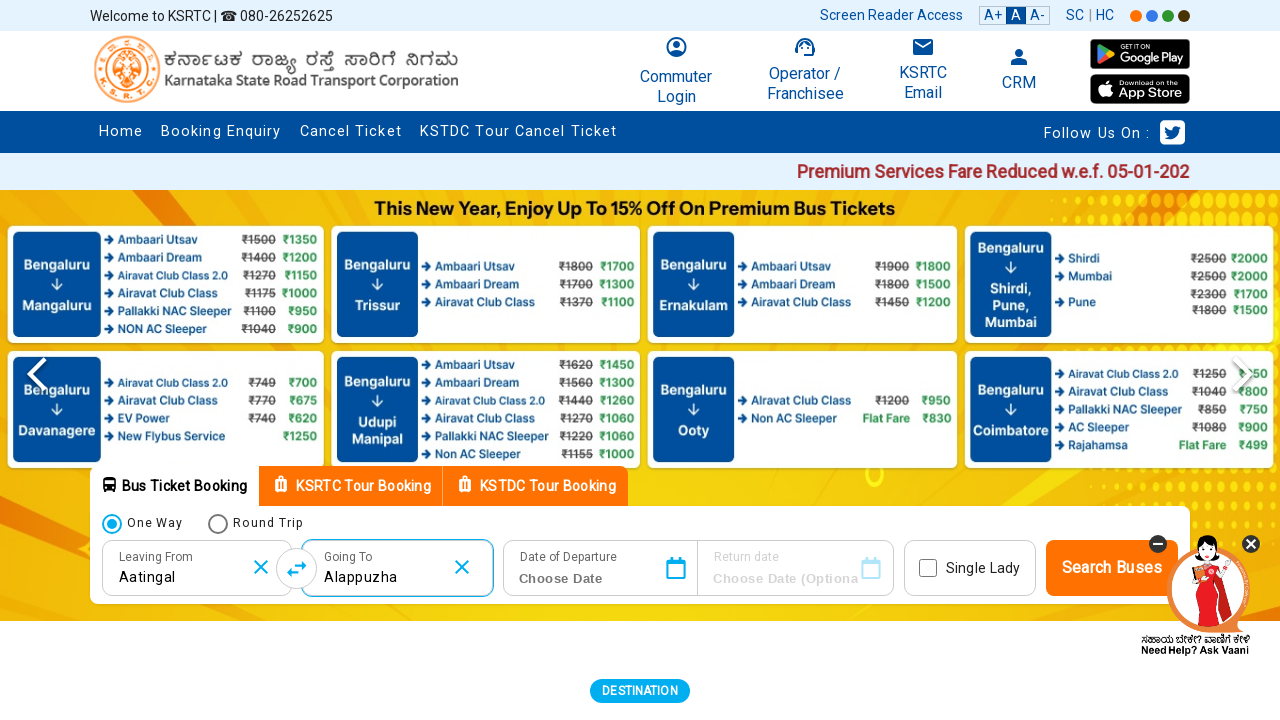

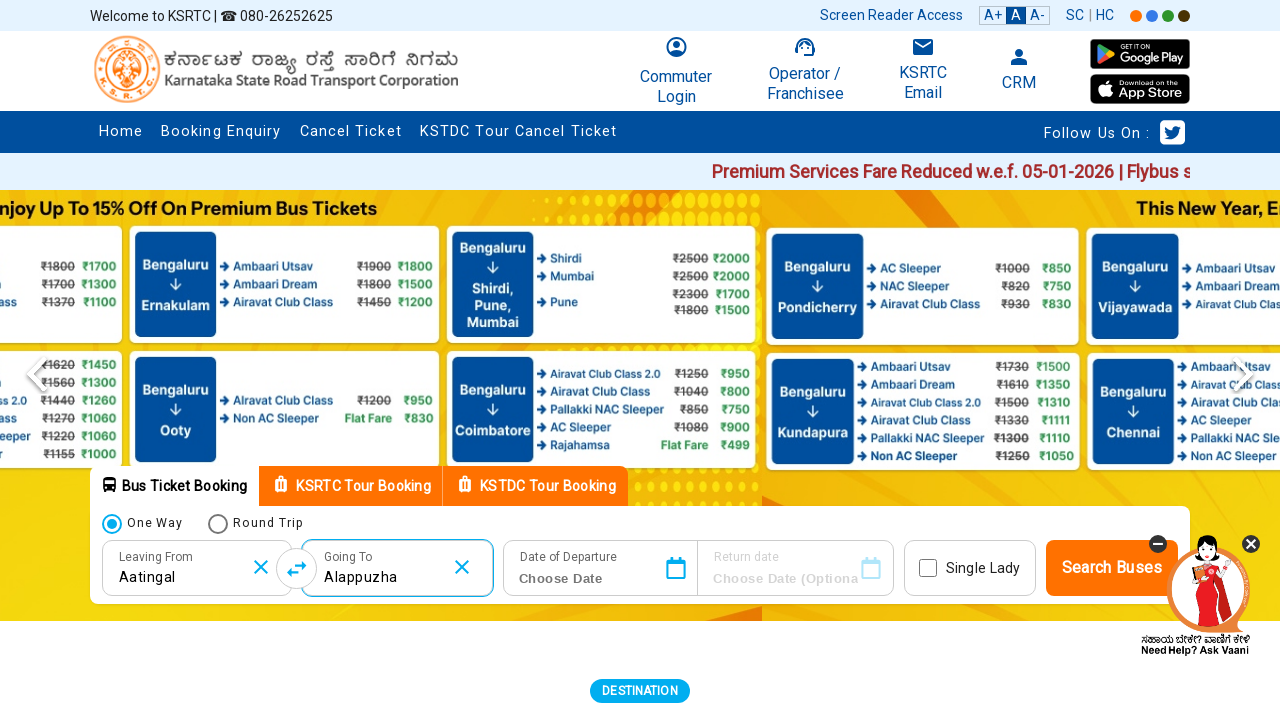